Tests cart functionality by adding two products, removing one, and then undoing the removal

Starting URL: http://practice.automationtesting.in/

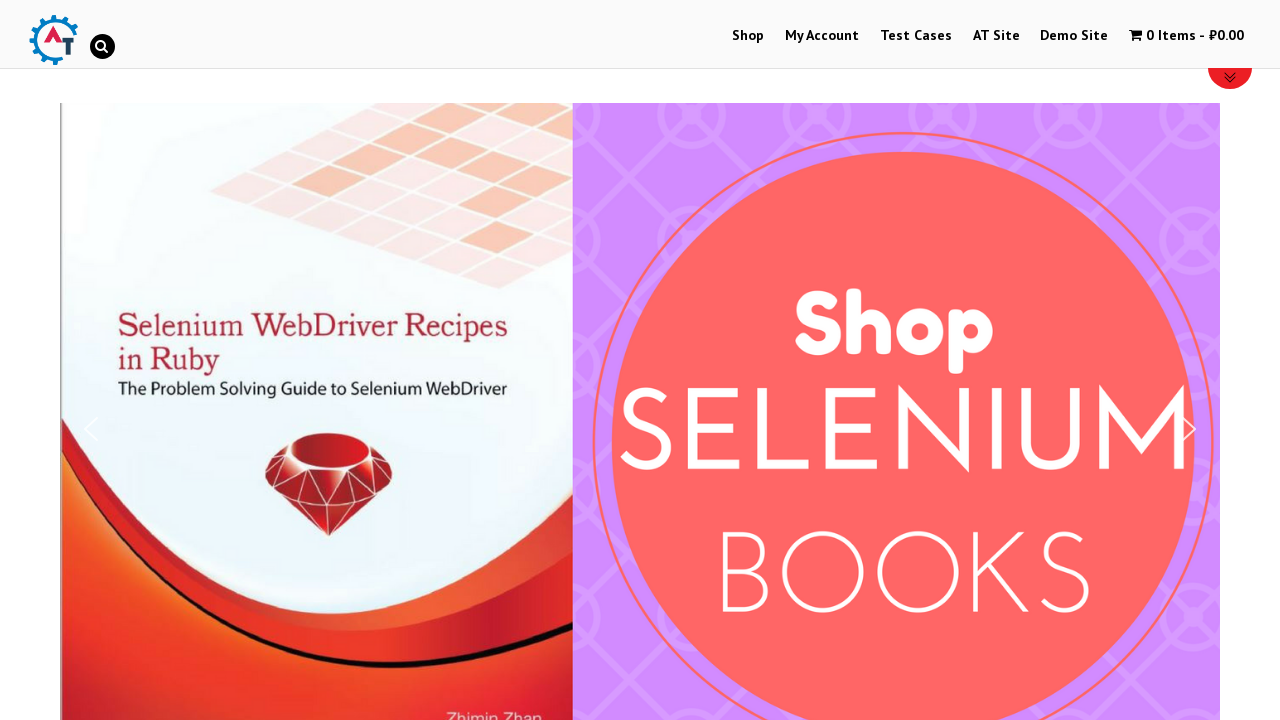

Clicked on Shop menu at (748, 36) on #menu-item-40 > :nth-child(1)
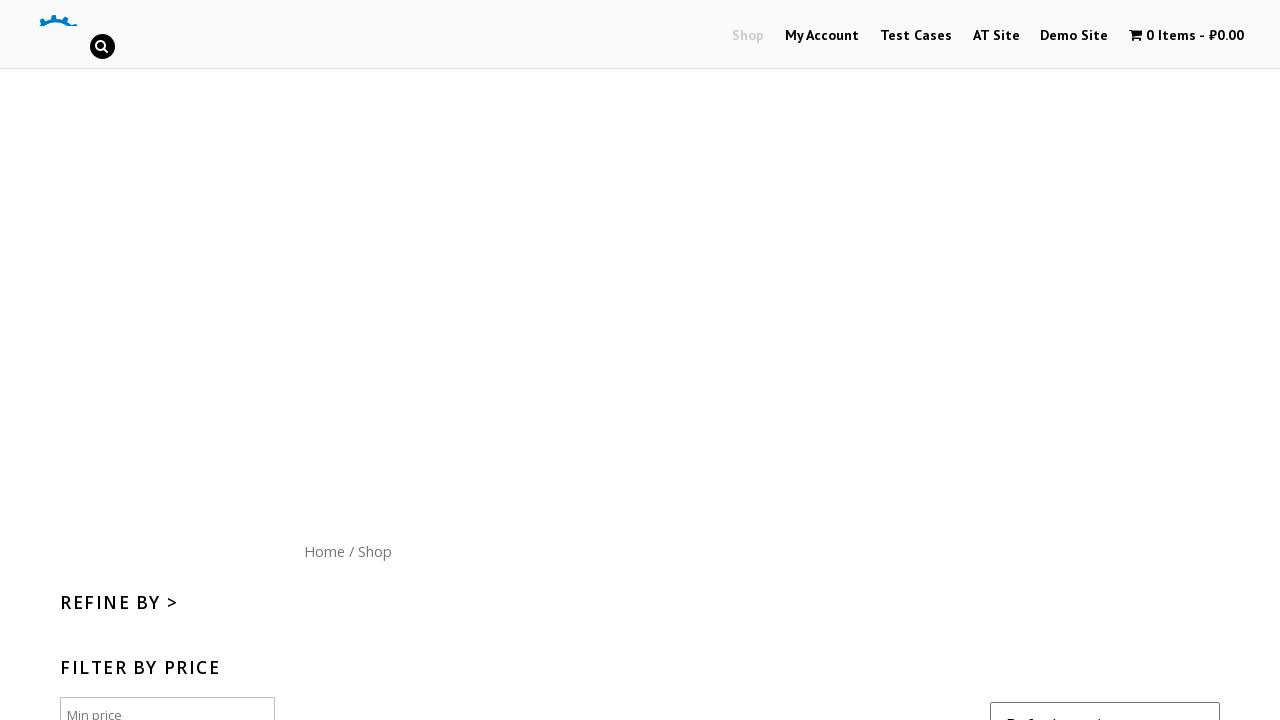

Scrolled down to view products
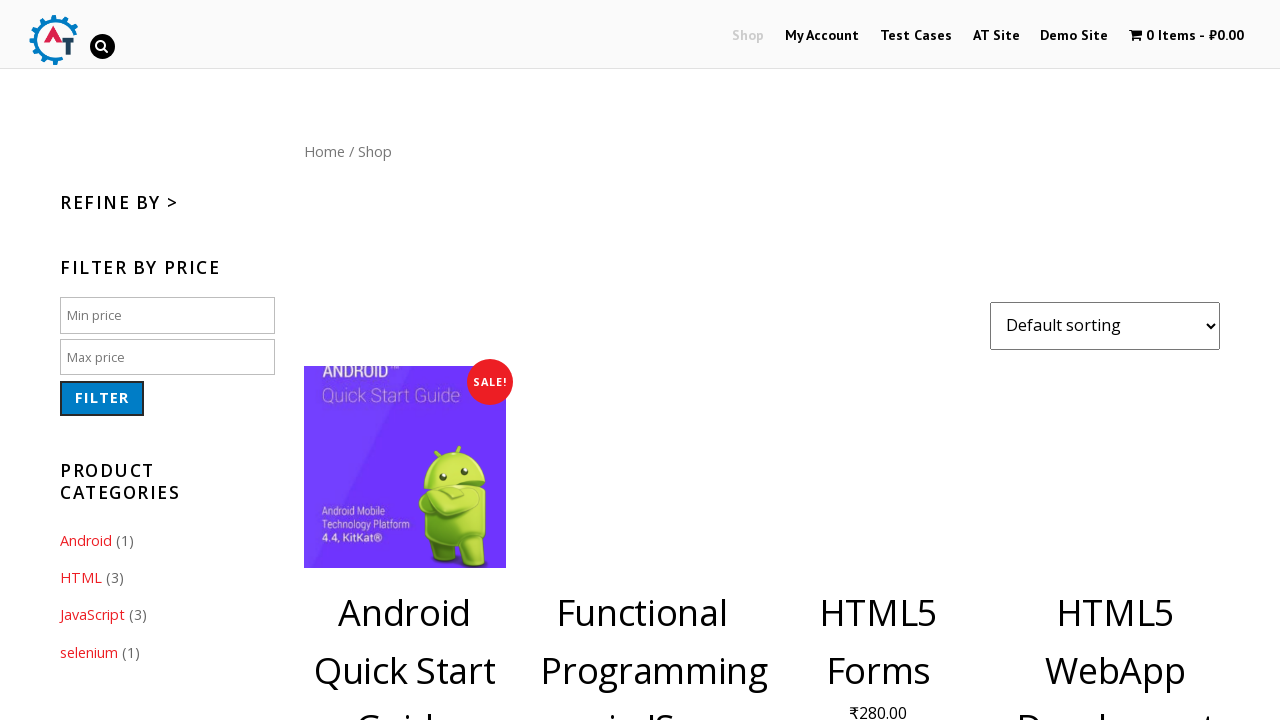

Added first book to cart at (1115, 361) on .post-182 > :nth-child(2)
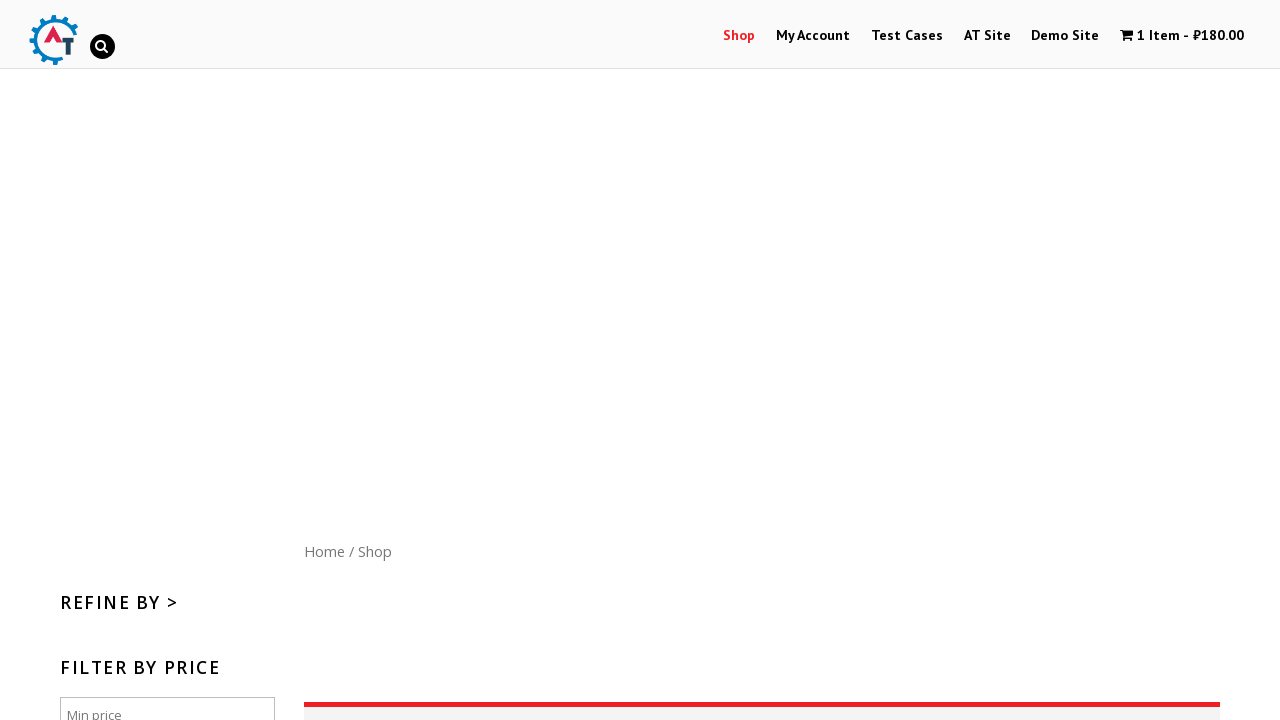

Scrolled down further
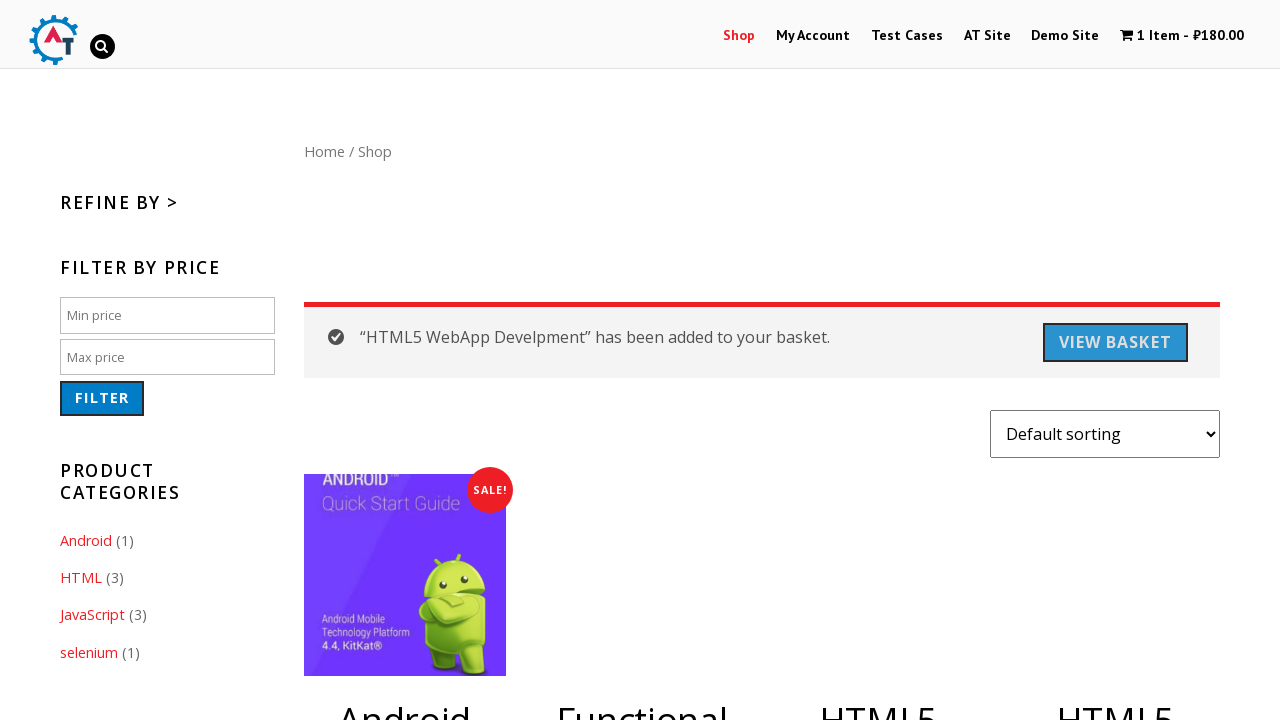

Waited for page to load
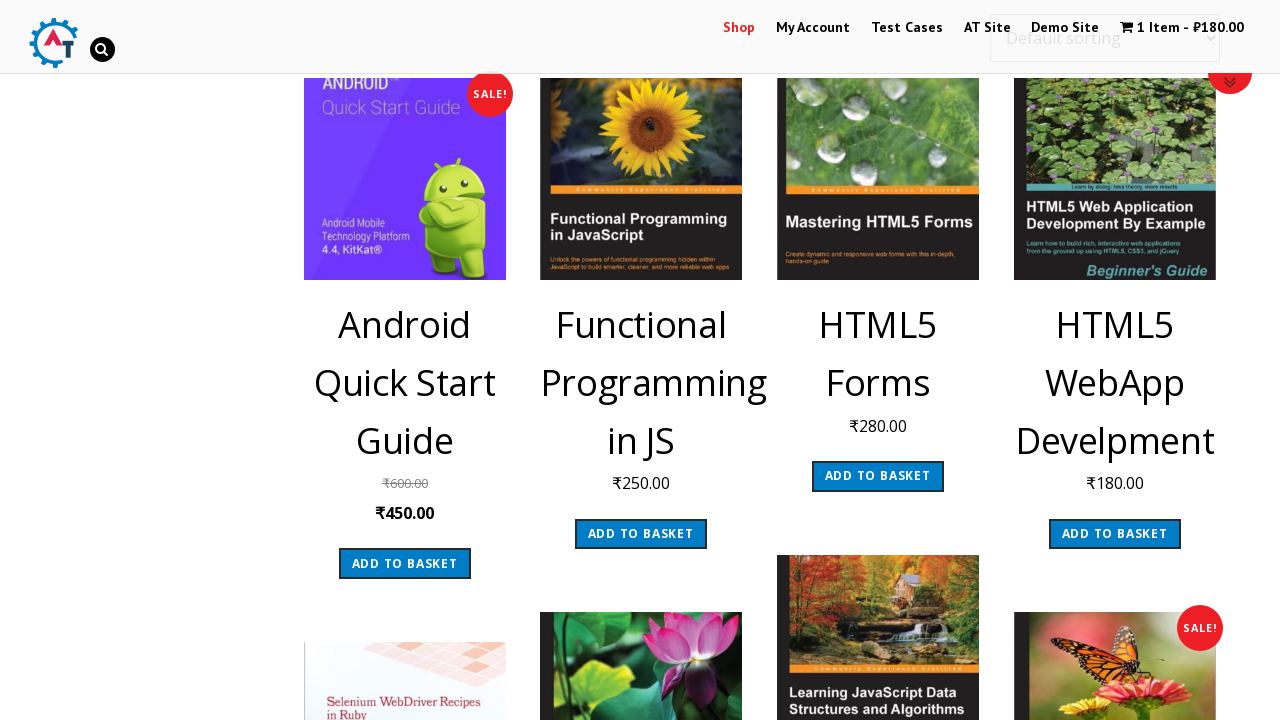

Added second book to cart at (878, 361) on .post-180 > :nth-child(2)
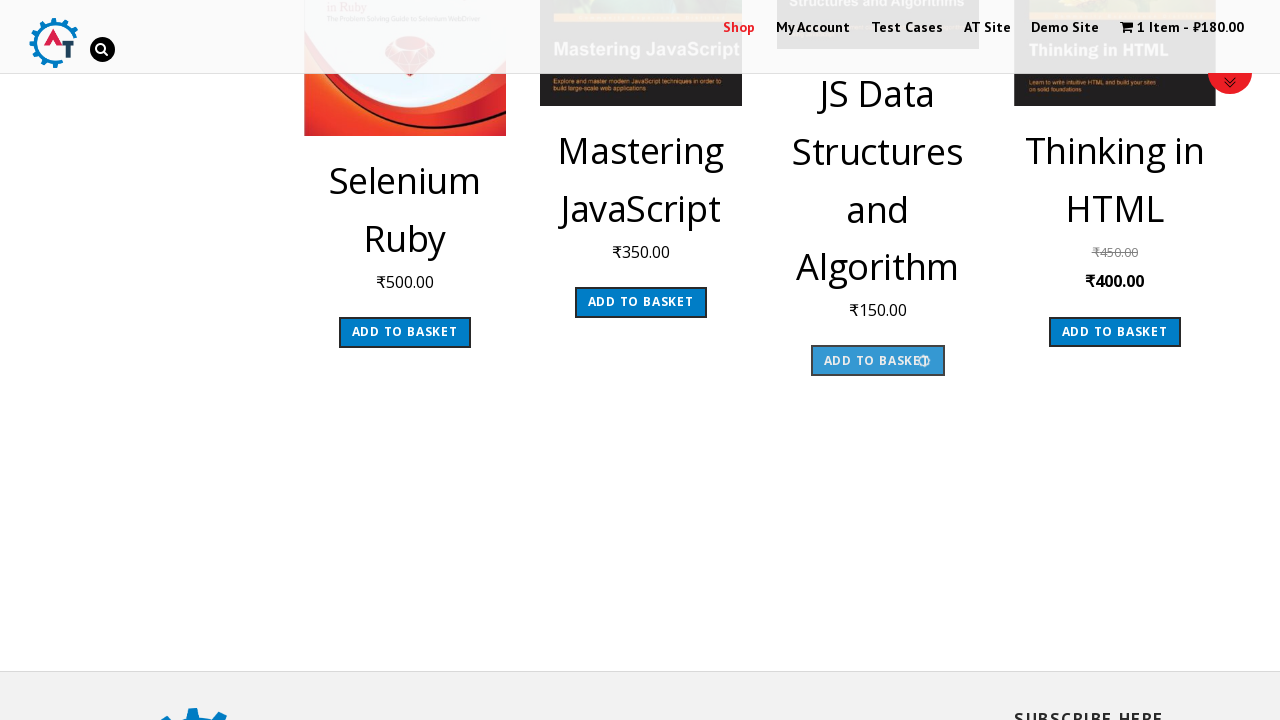

Waited for cart to update
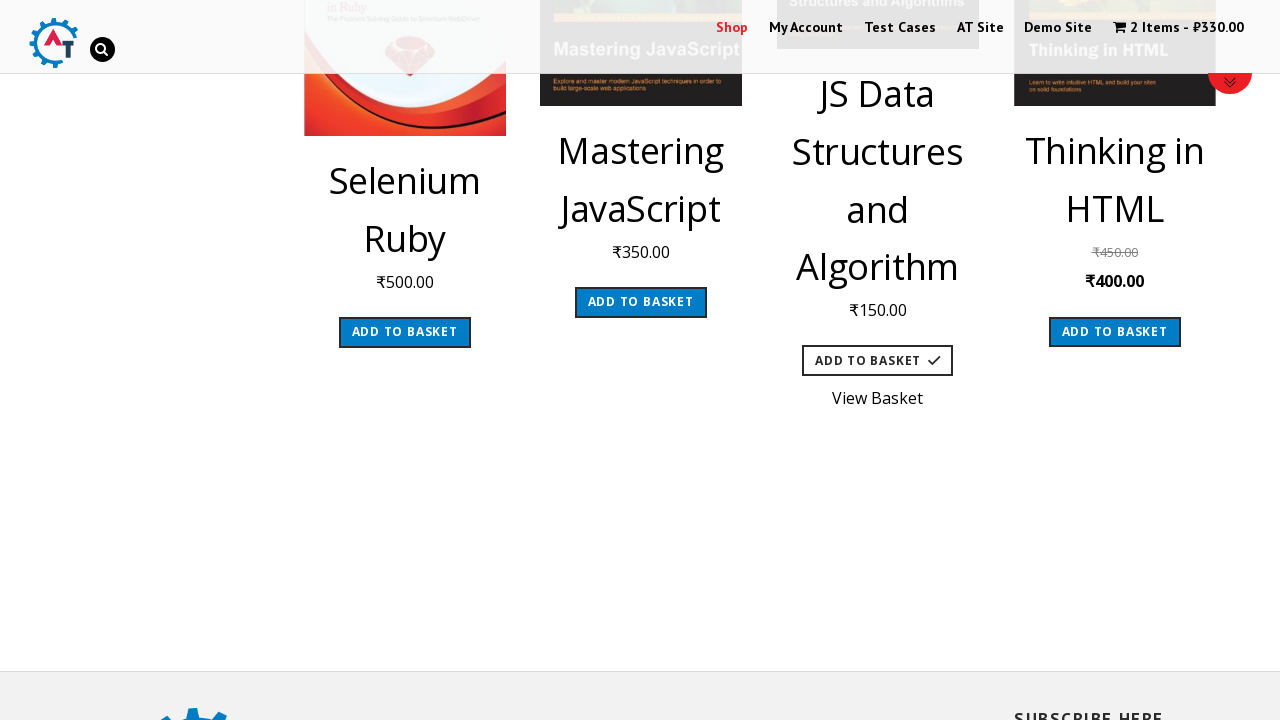

Clicked on shopping cart icon to open cart at (1120, 27) on .wpmenucart-icon-shopping-cart-0
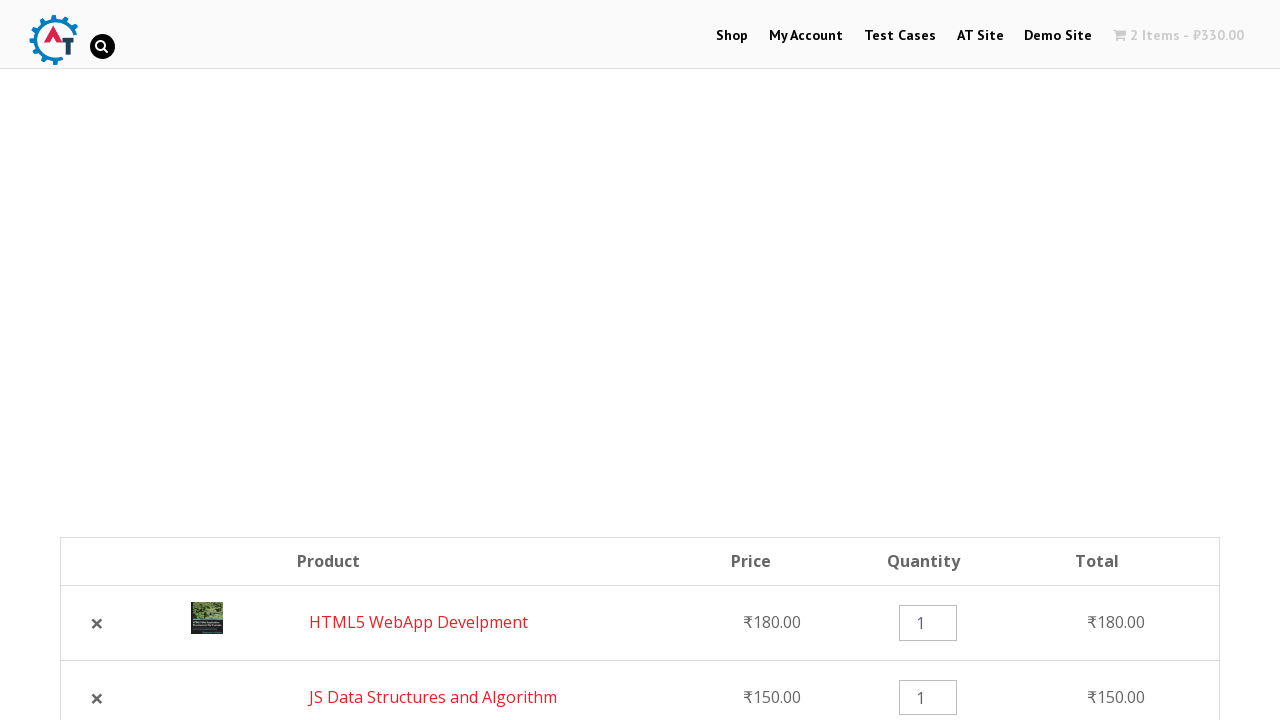

Waited for cart page to load
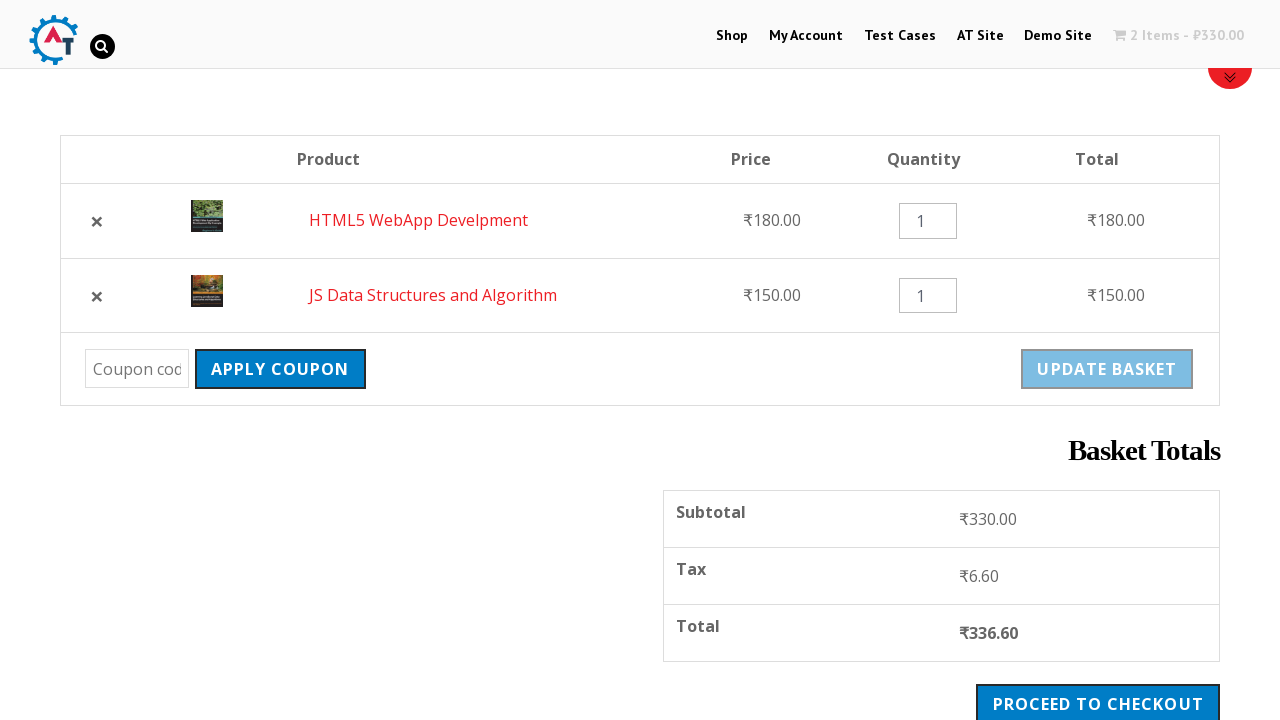

Removed first item from cart at (97, 221) on .cart_item:nth-child(1) .remove
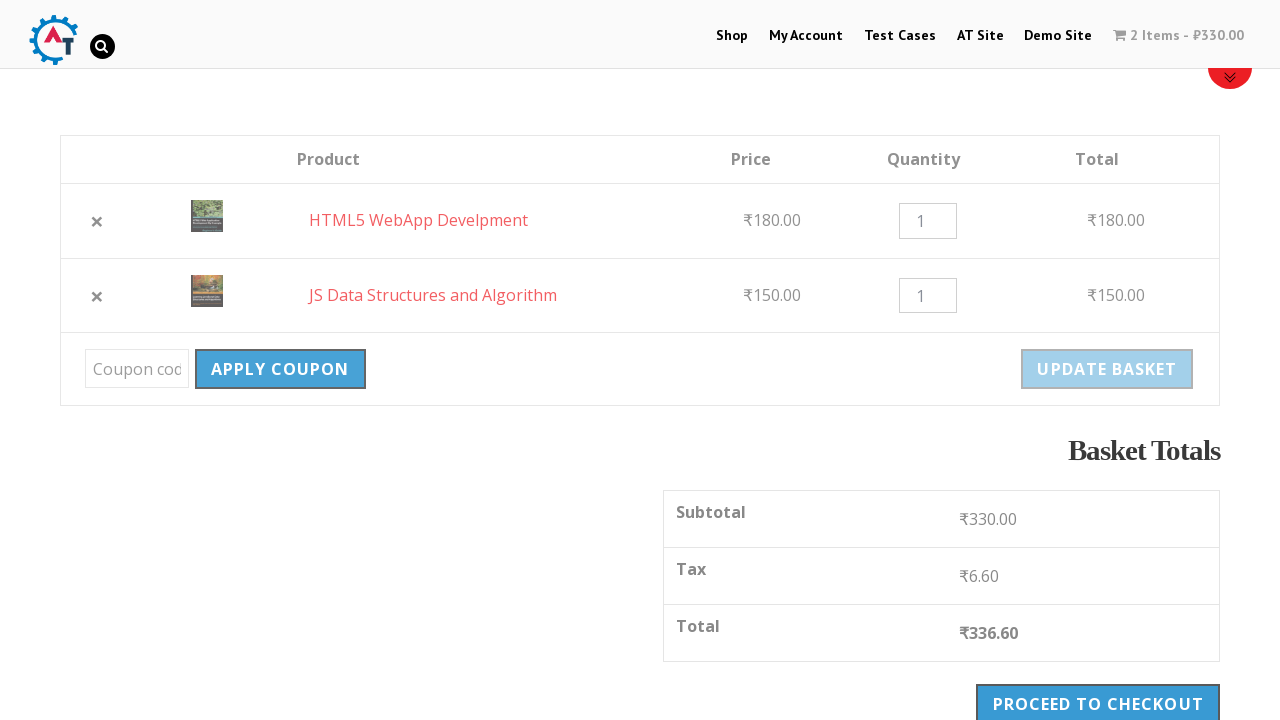

Waited for undo option to appear
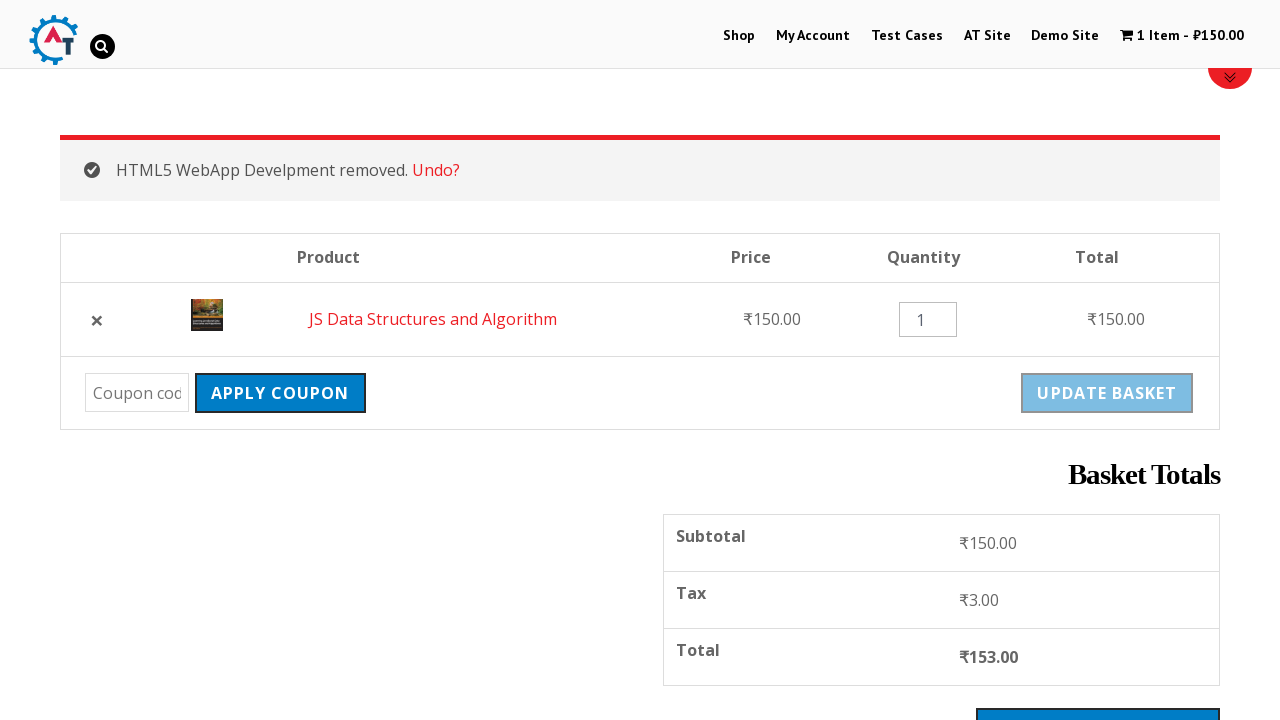

Clicked Undo to restore removed item to cart at (436, 170) on .woocommerce-message :nth-child(1)
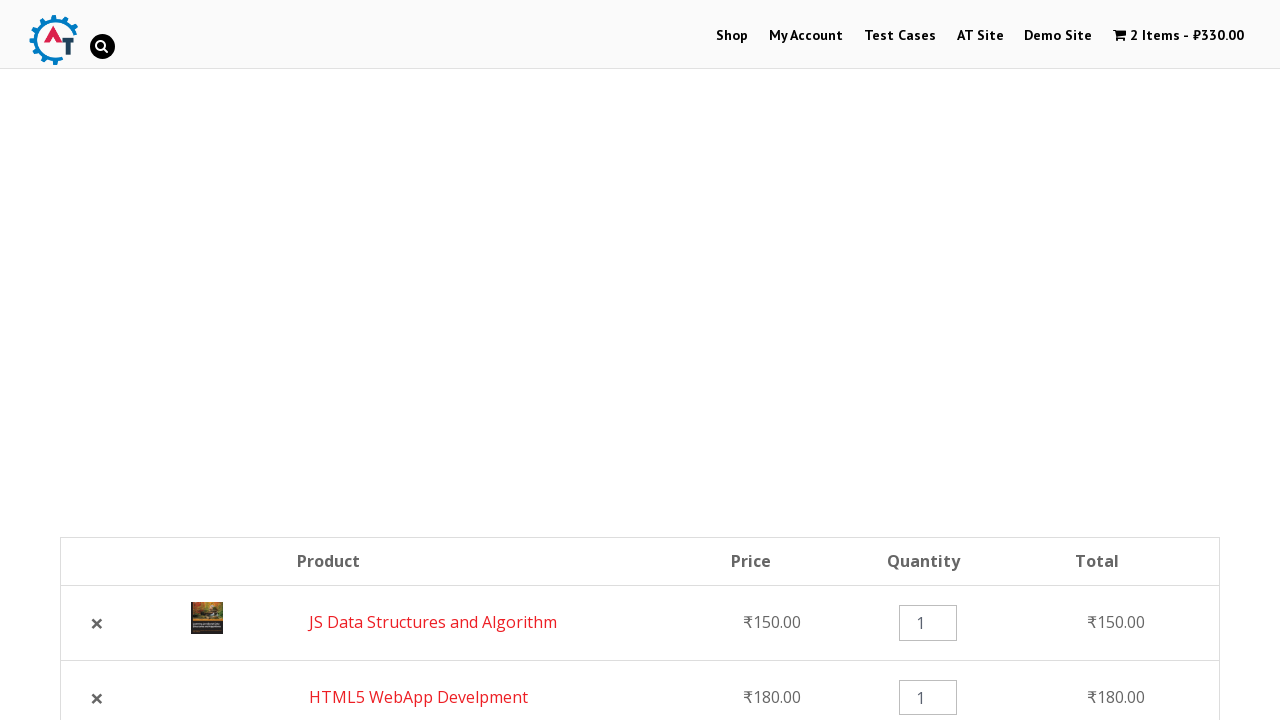

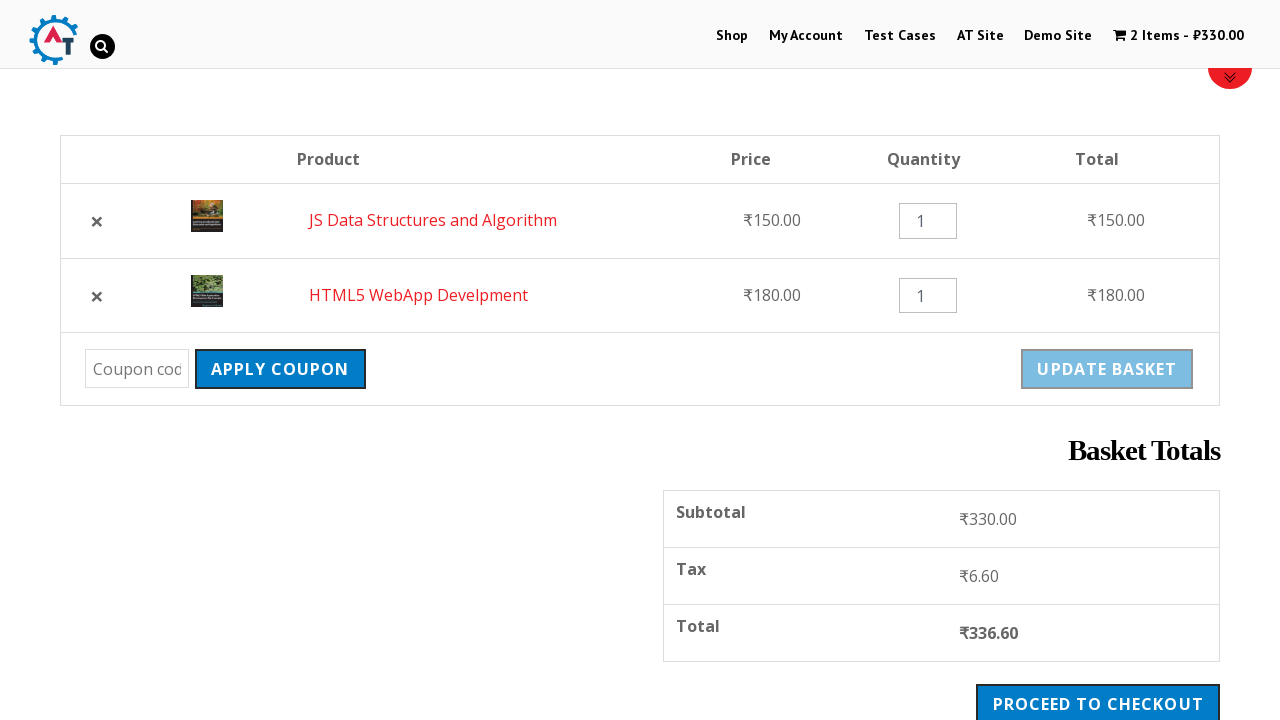